Tests login validation by submitting the form with empty username field and verifying the error message

Starting URL: https://www.saucedemo.com/

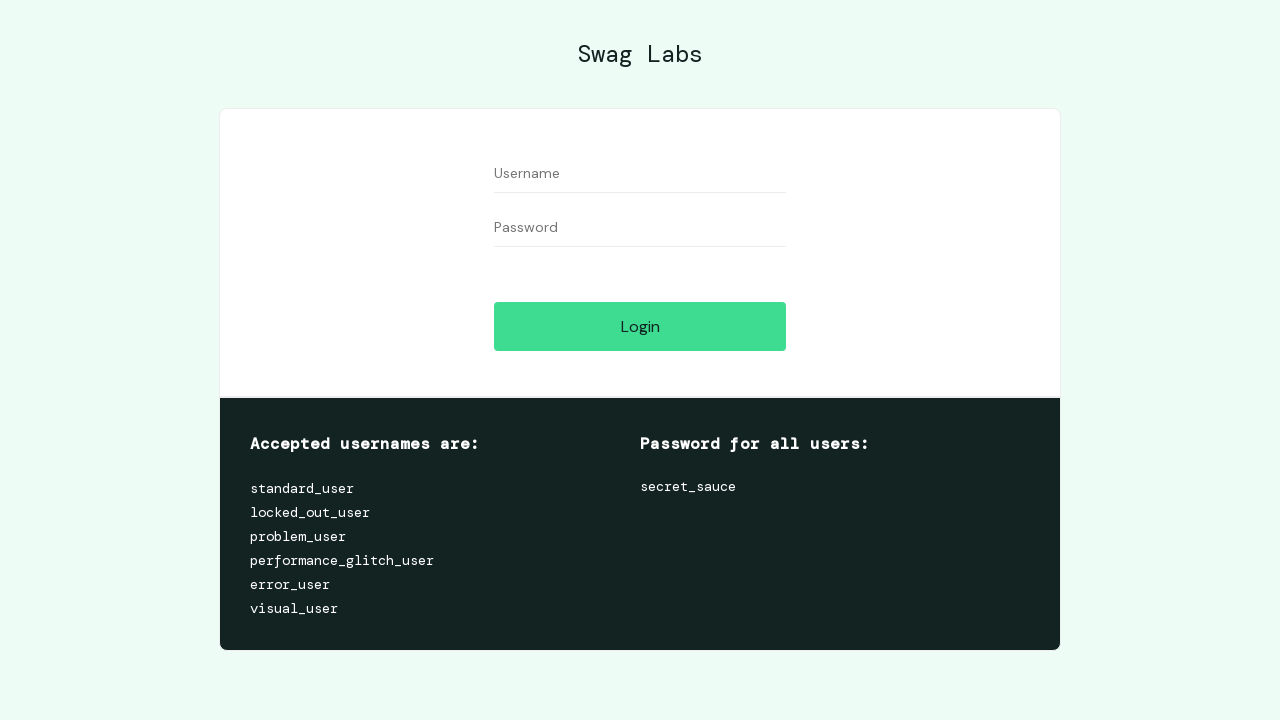

Cleared username field to ensure it is empty on input[data-test='username']
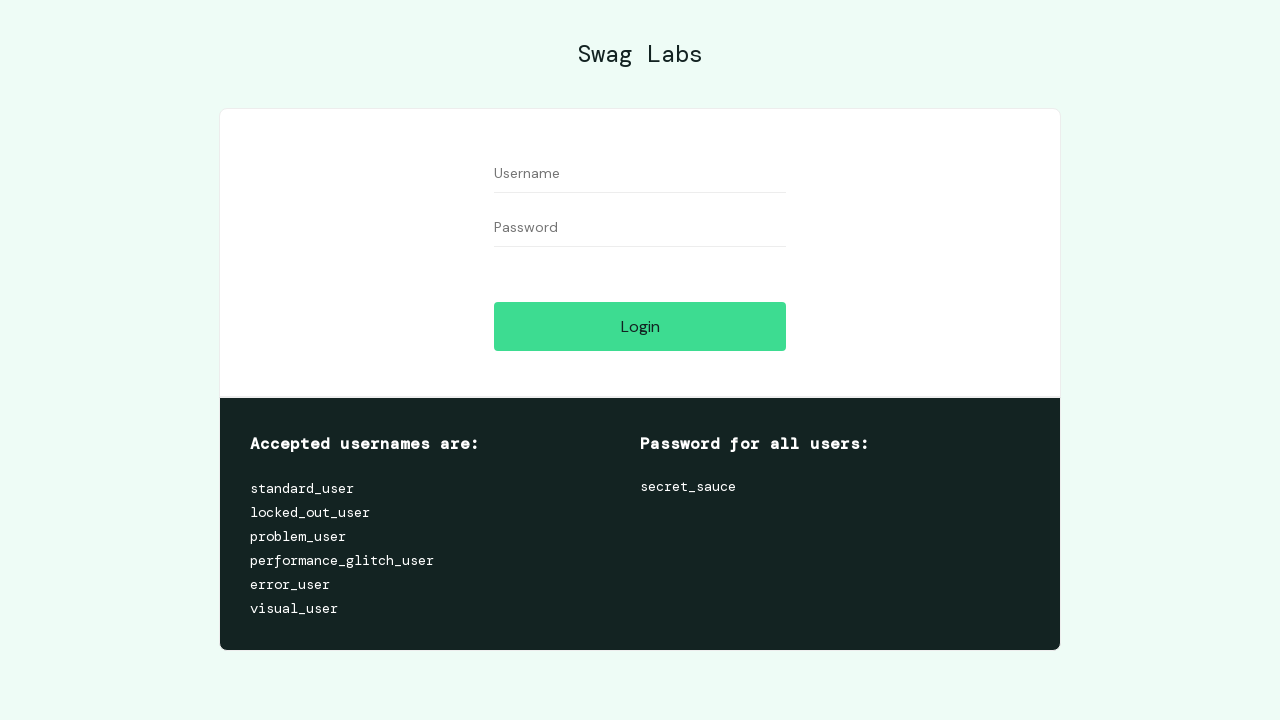

Filled password field with 'secret_sauce' on input[data-test='password']
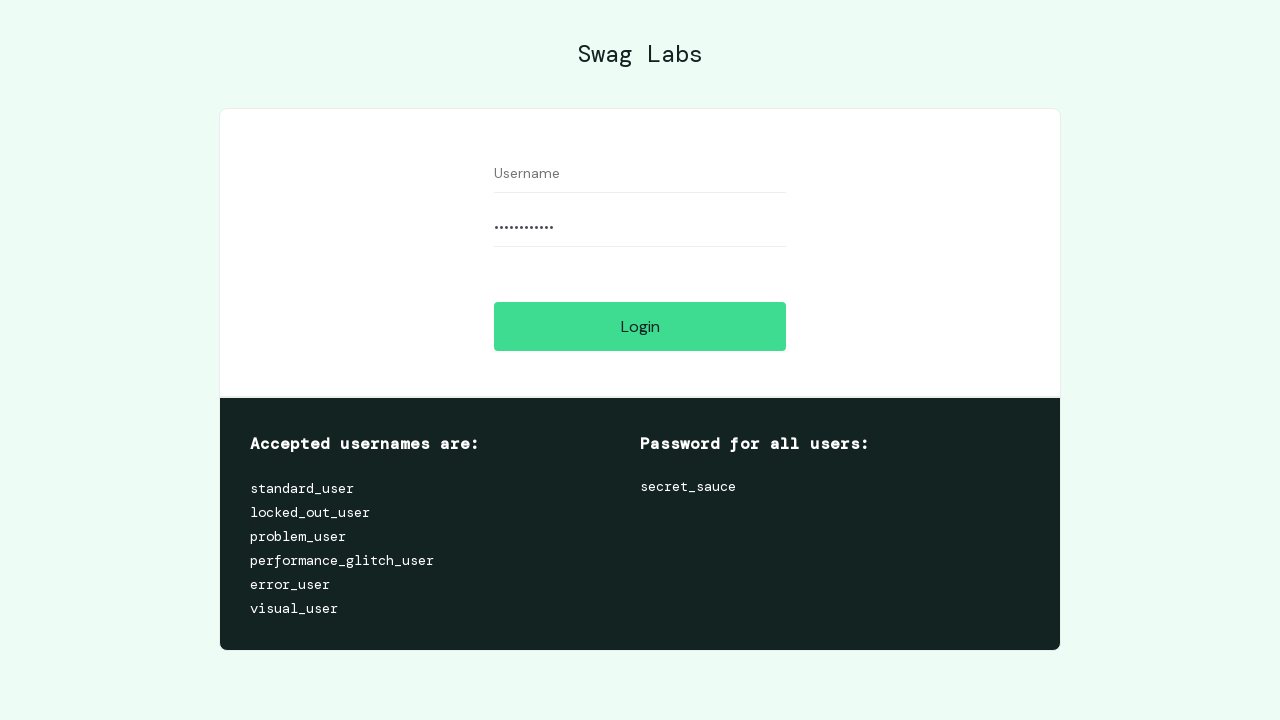

Clicked login button to submit form with empty username at (640, 326) on input[data-test='login-button']
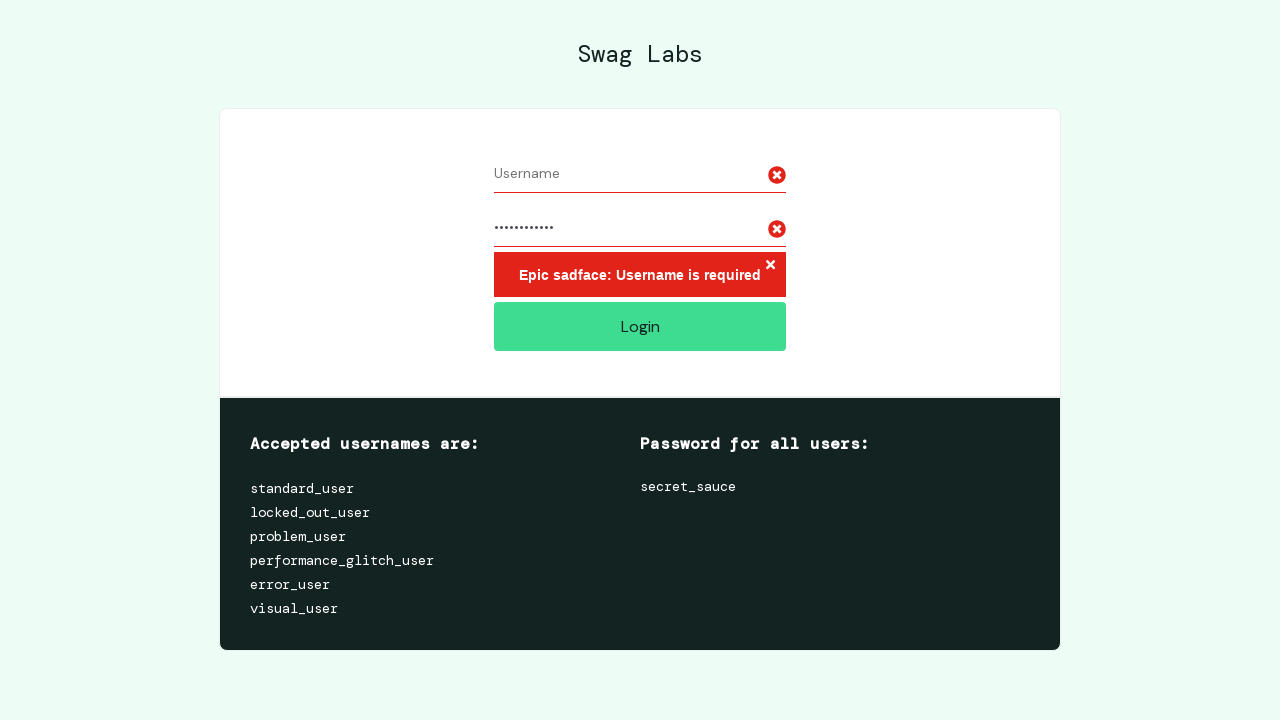

Error message appeared, confirming validation for empty username field
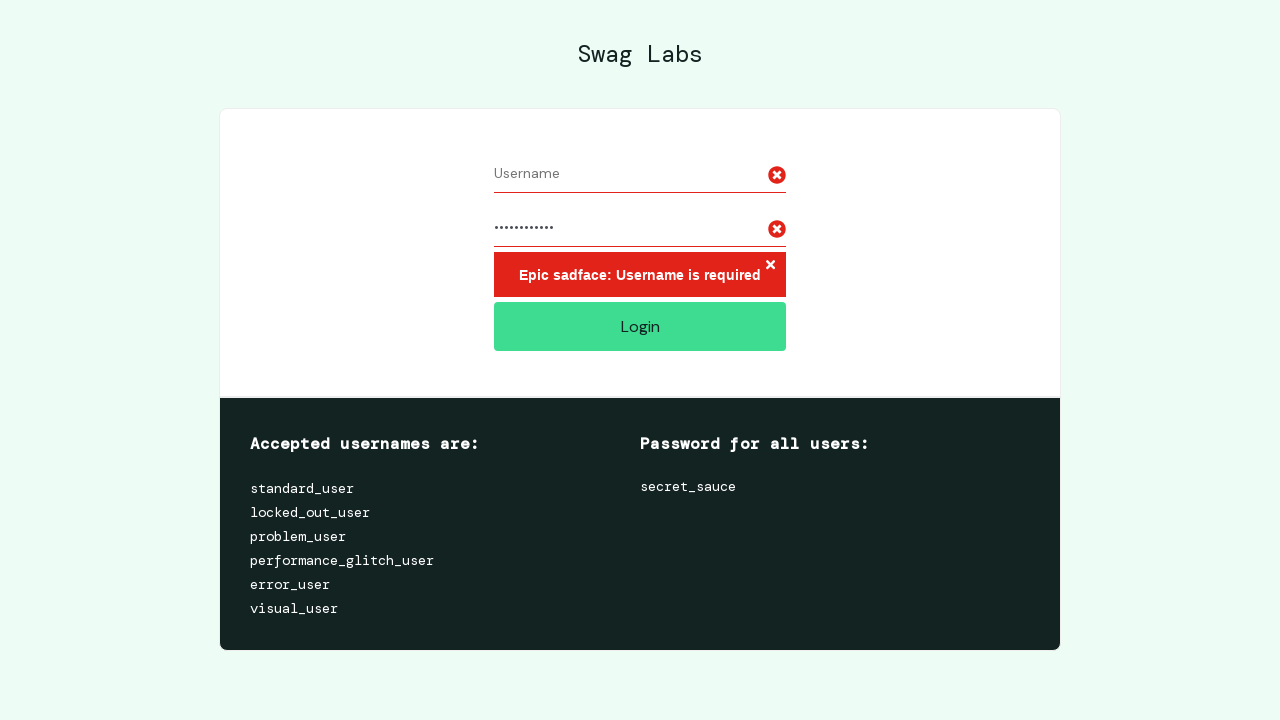

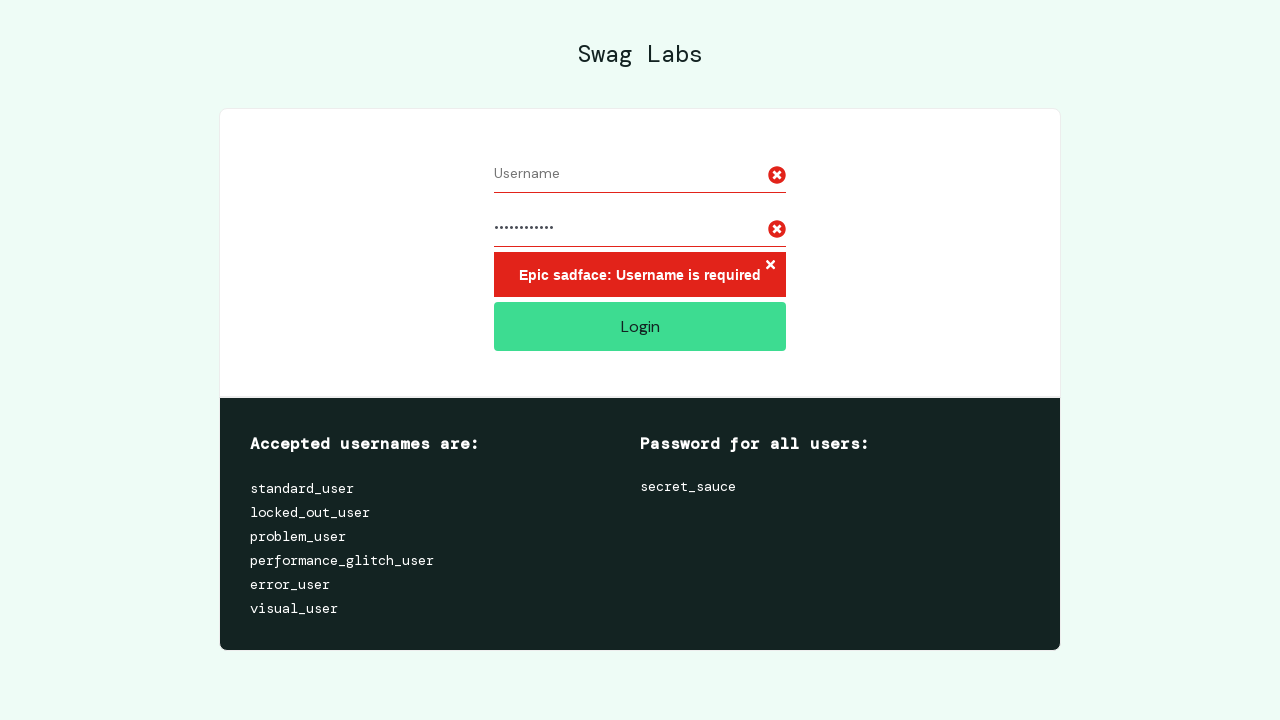